Tests right-click context menu functionality by performing a context click on a button, selecting "Copy" from the menu, and accepting the resulting alert dialog

Starting URL: http://swisnl.github.io/jQuery-contextMenu/demo.html

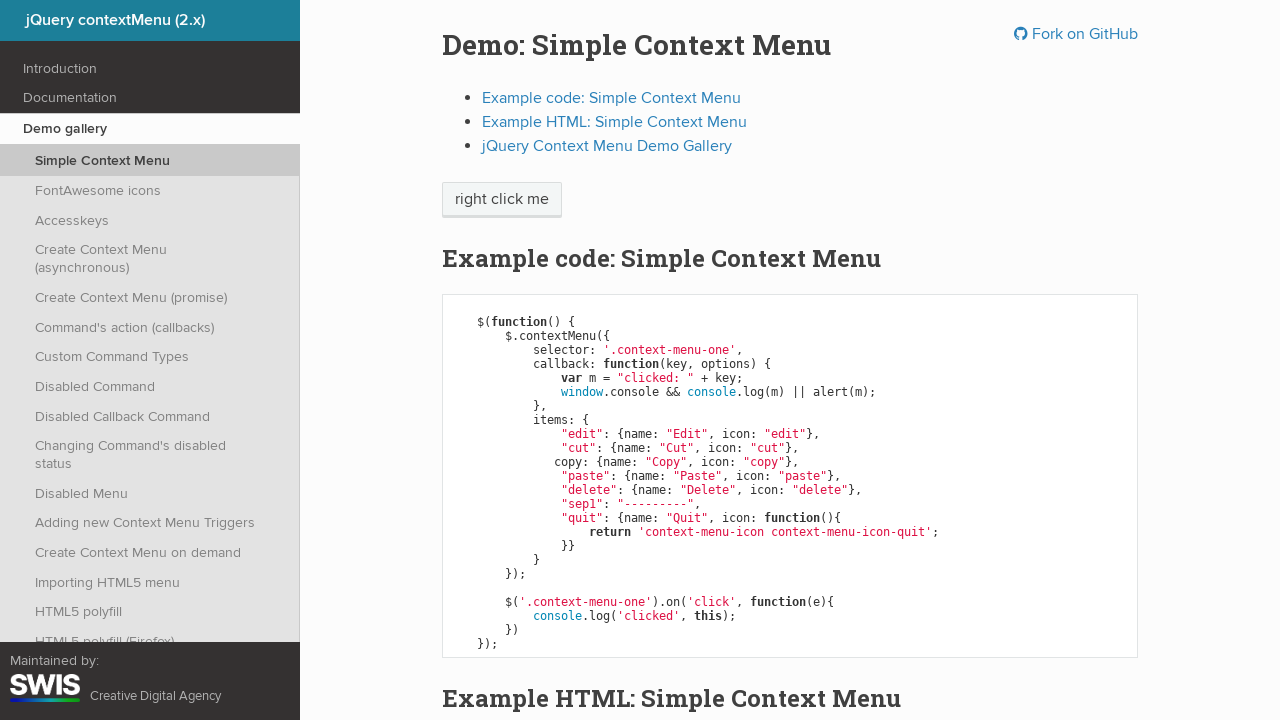

Right-clicked context menu button at (502, 200) on span.context-menu-one.btn.btn-neutral
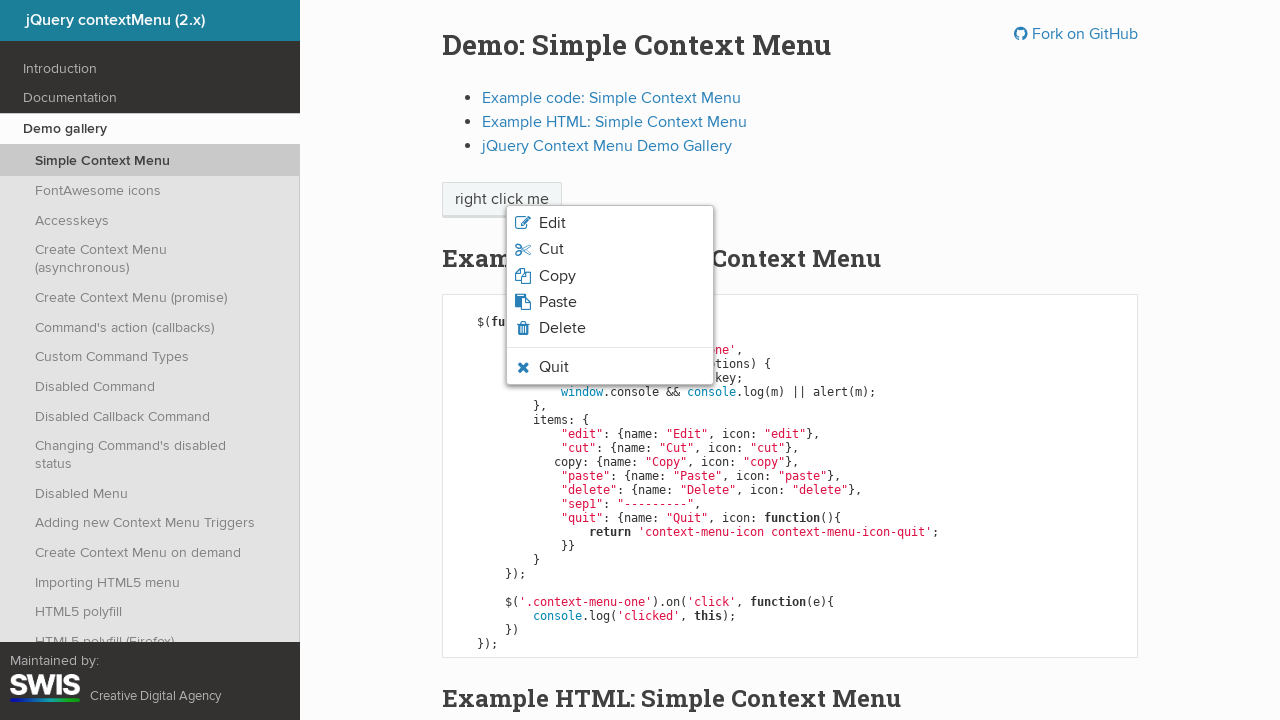

Clicked 'Copy' option from context menu at (557, 276) on xpath=//span[normalize-space()='Copy']
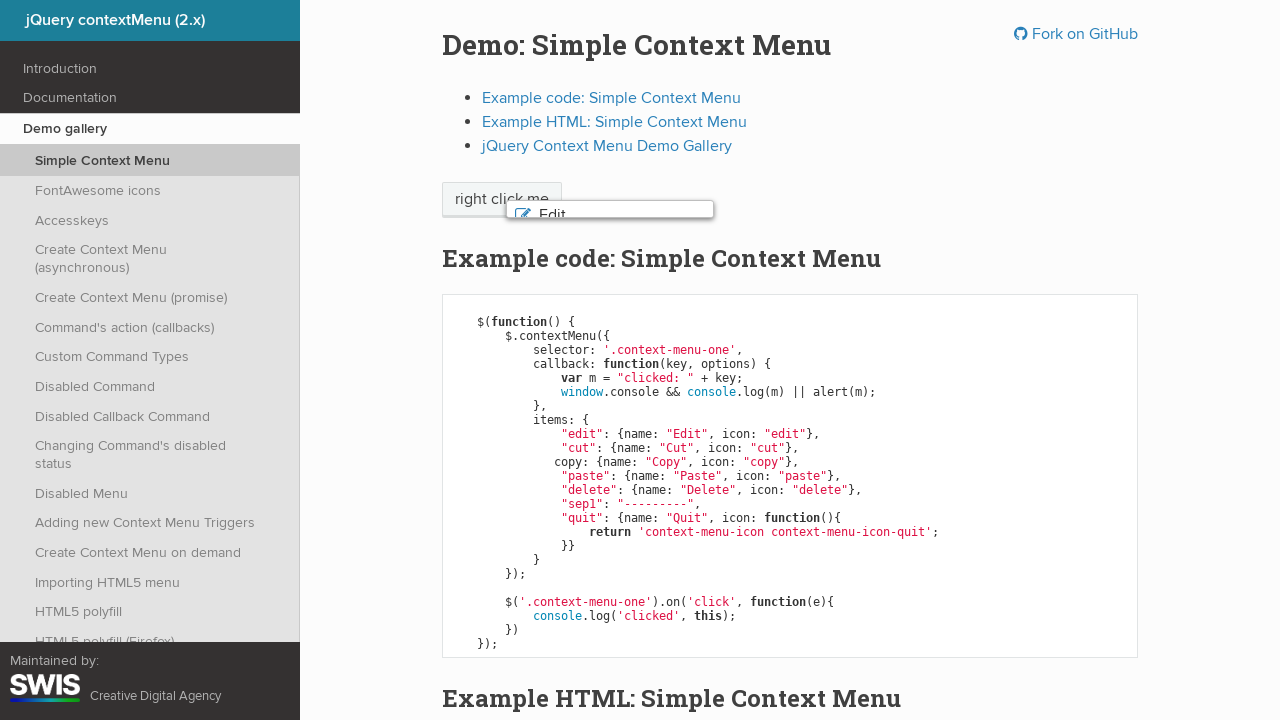

Set up dialog handler to accept alert
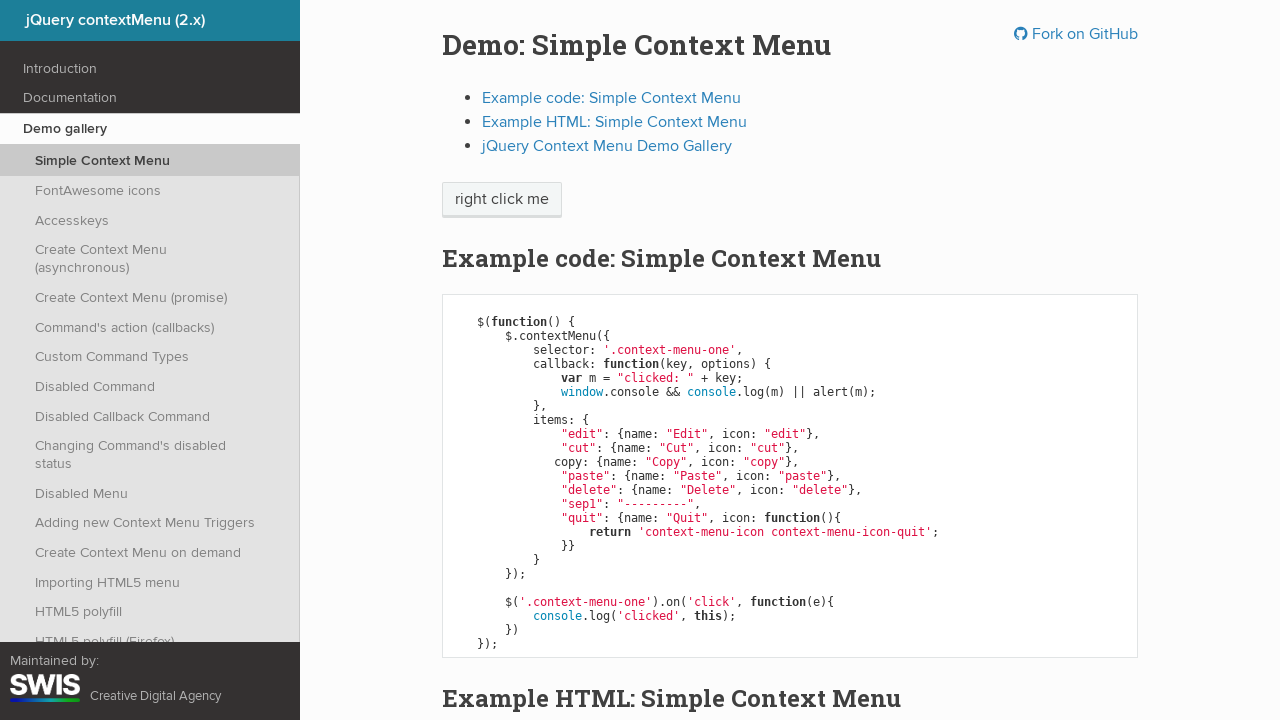

Waited 1 second for alert dialog to complete
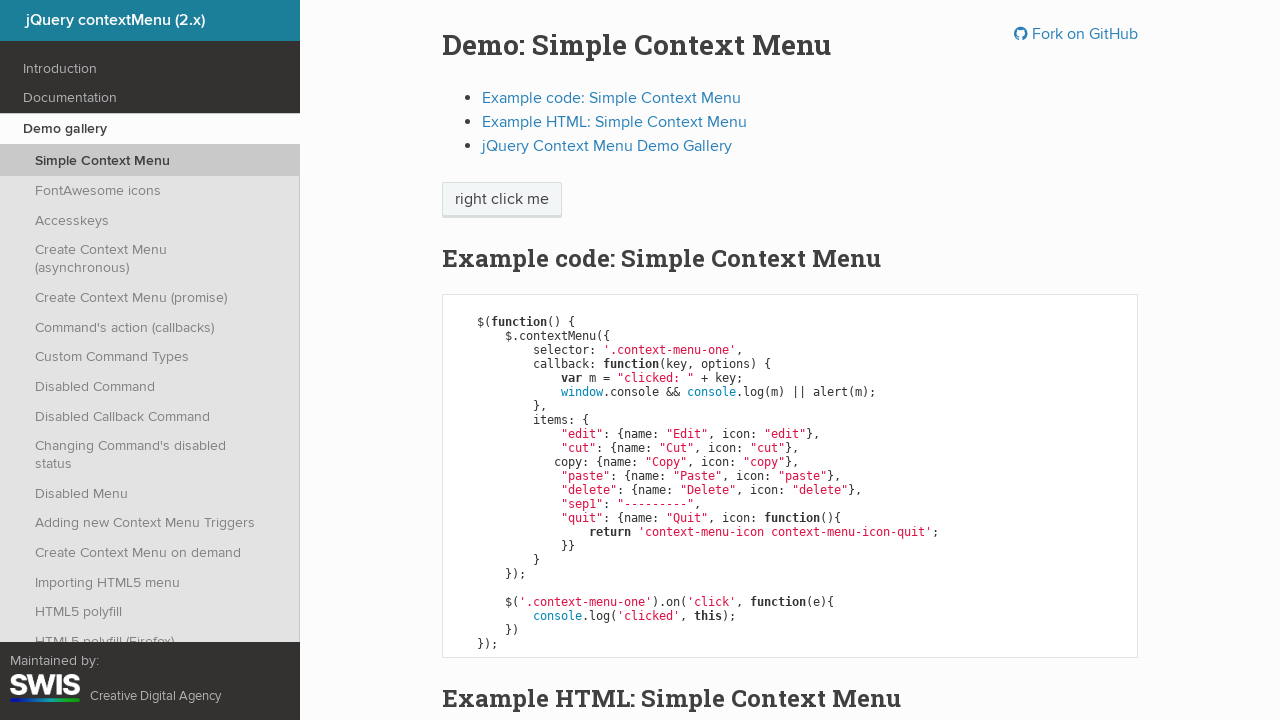

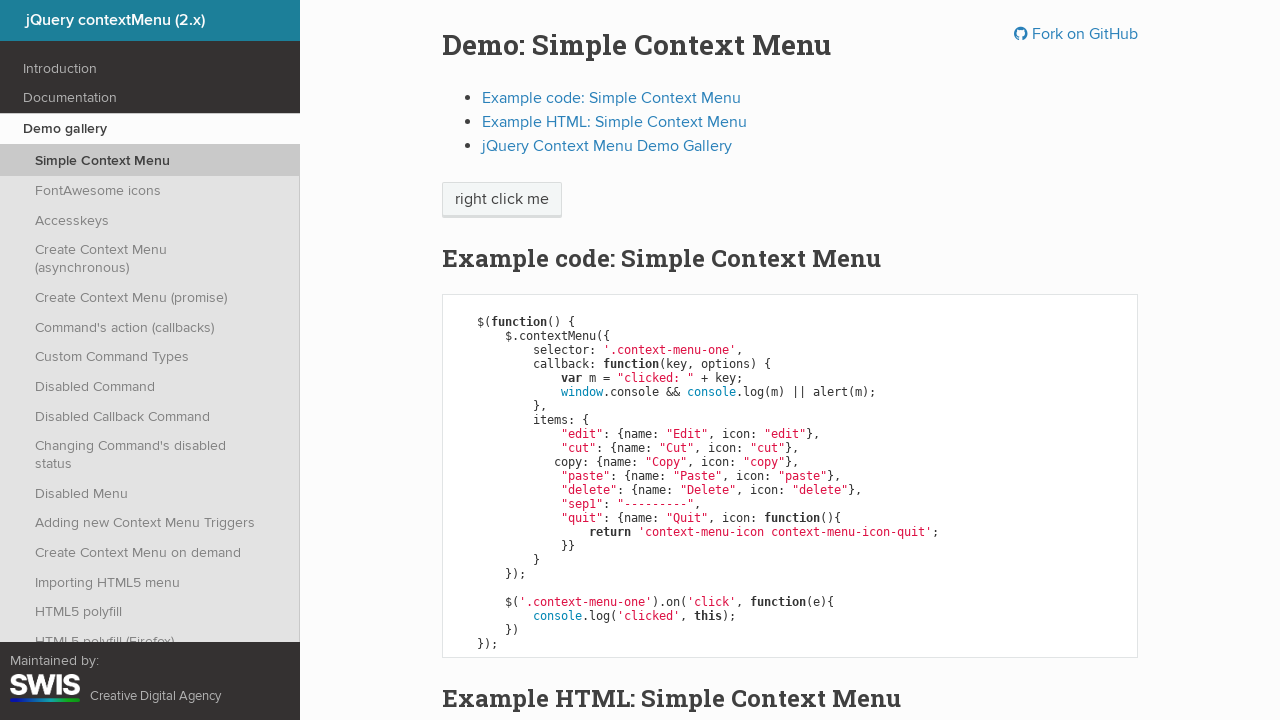